Tests adding todo items to the list by filling the input and pressing Enter, then verifying the items appear in the list

Starting URL: https://demo.playwright.dev/todomvc

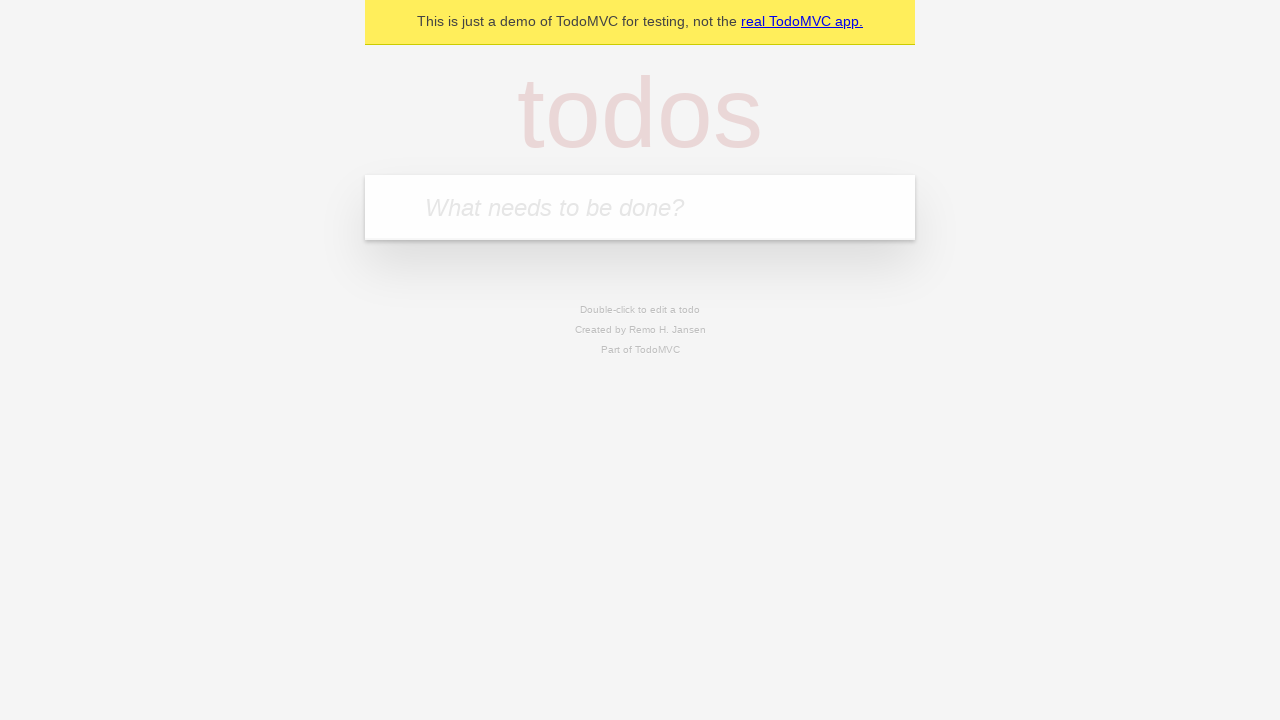

Filled todo input with 'buy some cheese' on internal:attr=[placeholder="What needs to be done?"i]
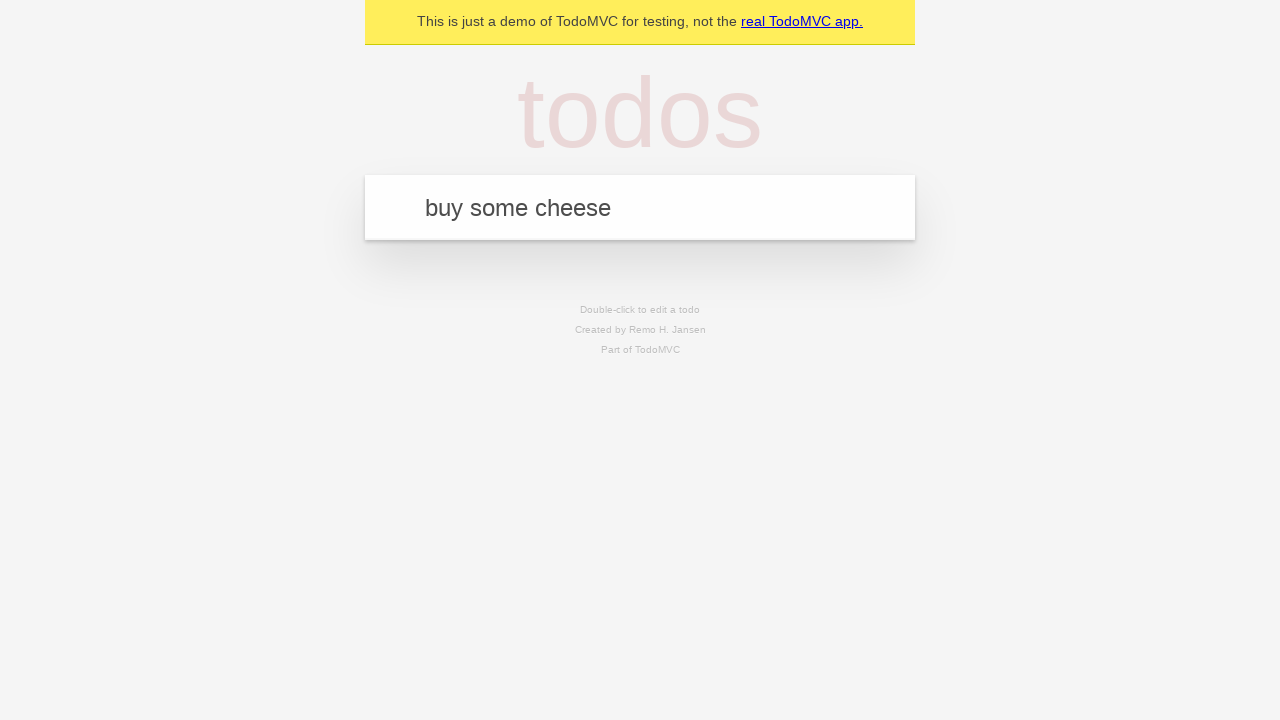

Pressed Enter to submit first todo item on internal:attr=[placeholder="What needs to be done?"i]
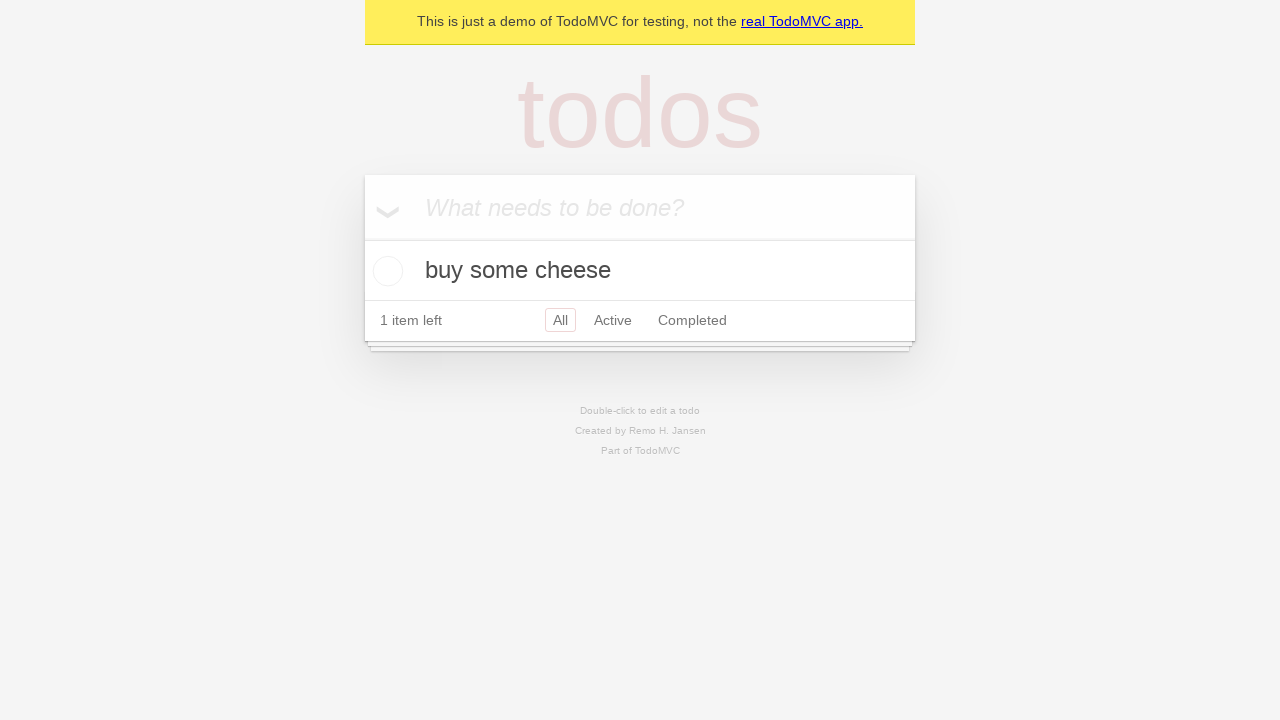

First todo item appeared in the list
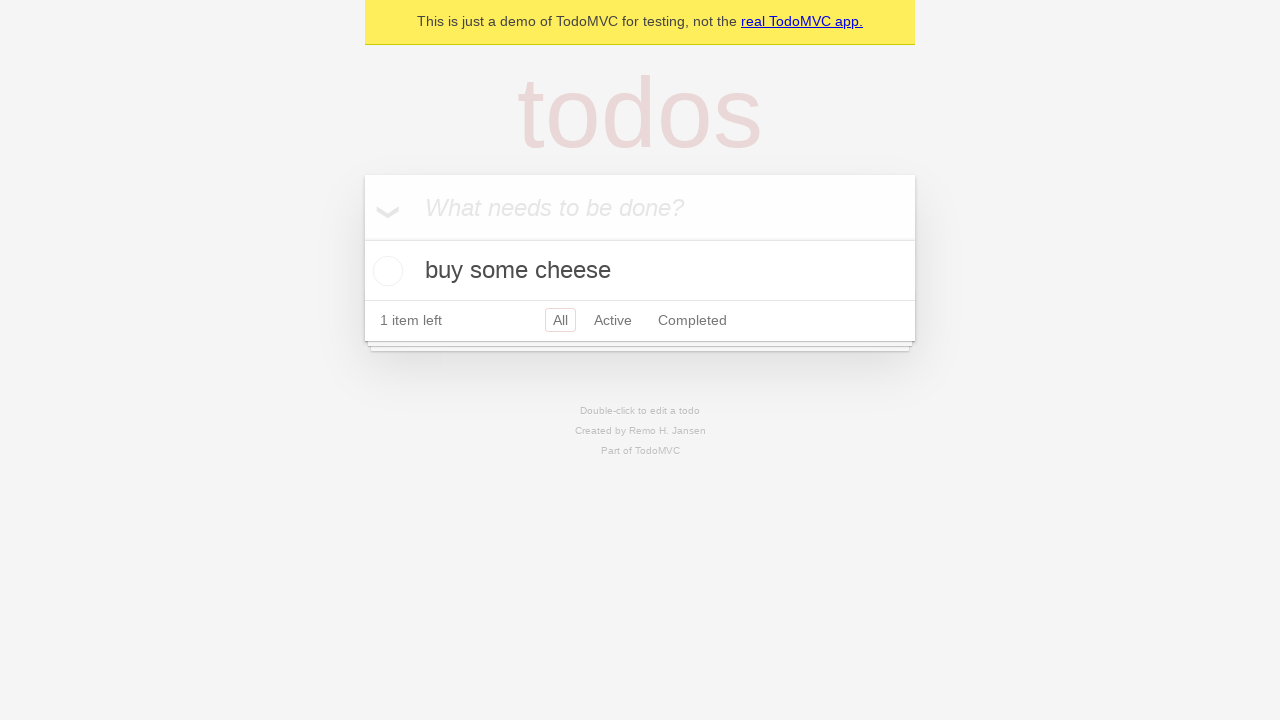

Filled todo input with 'feed the cat' on internal:attr=[placeholder="What needs to be done?"i]
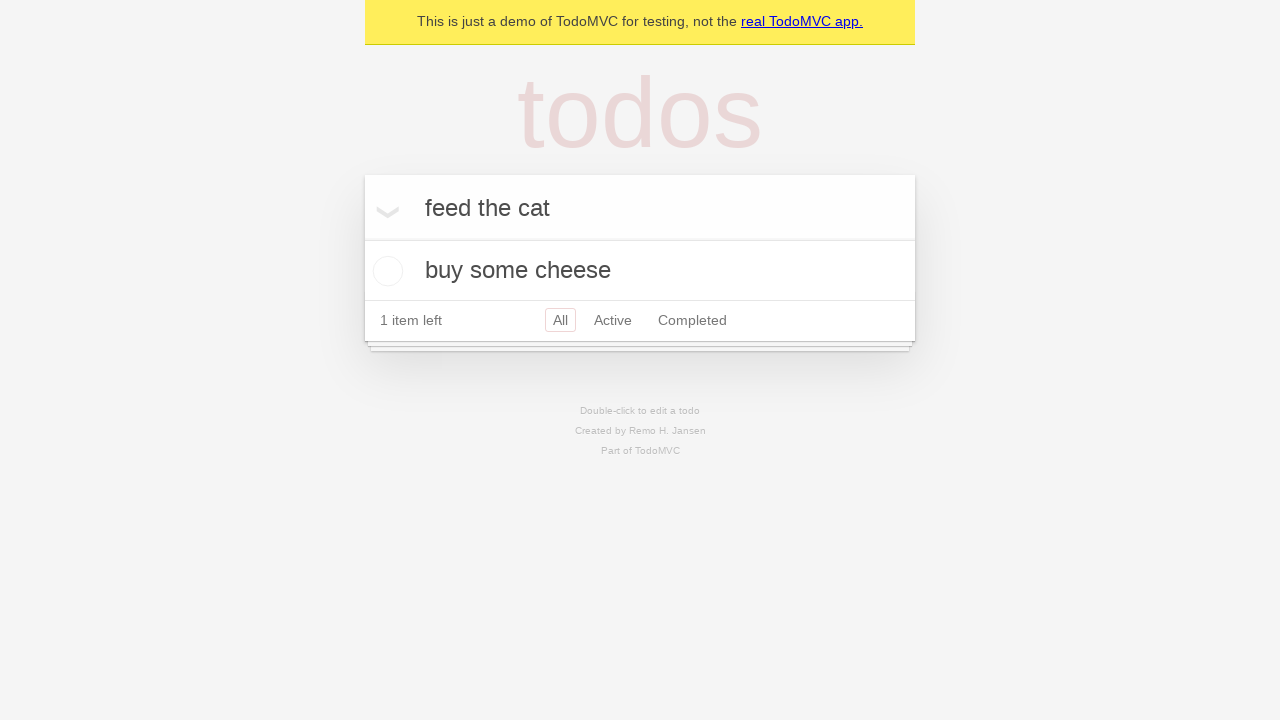

Pressed Enter to submit second todo item on internal:attr=[placeholder="What needs to be done?"i]
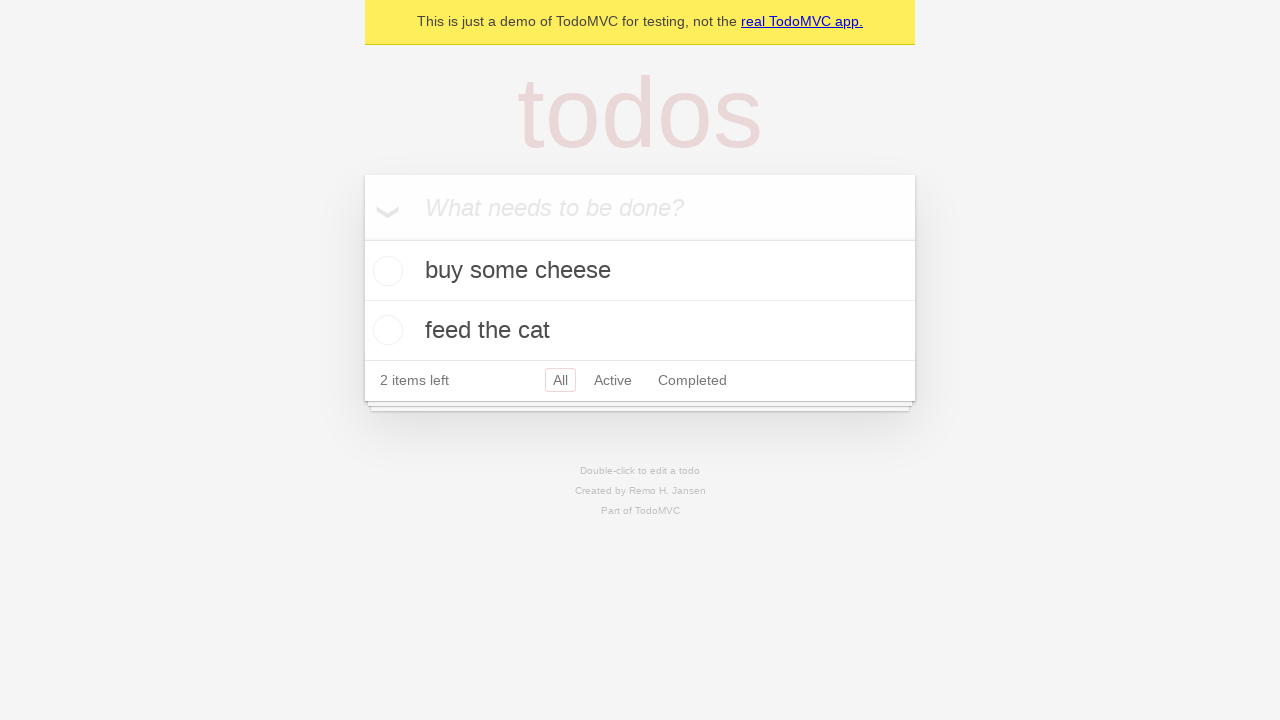

Second todo item appeared in the list
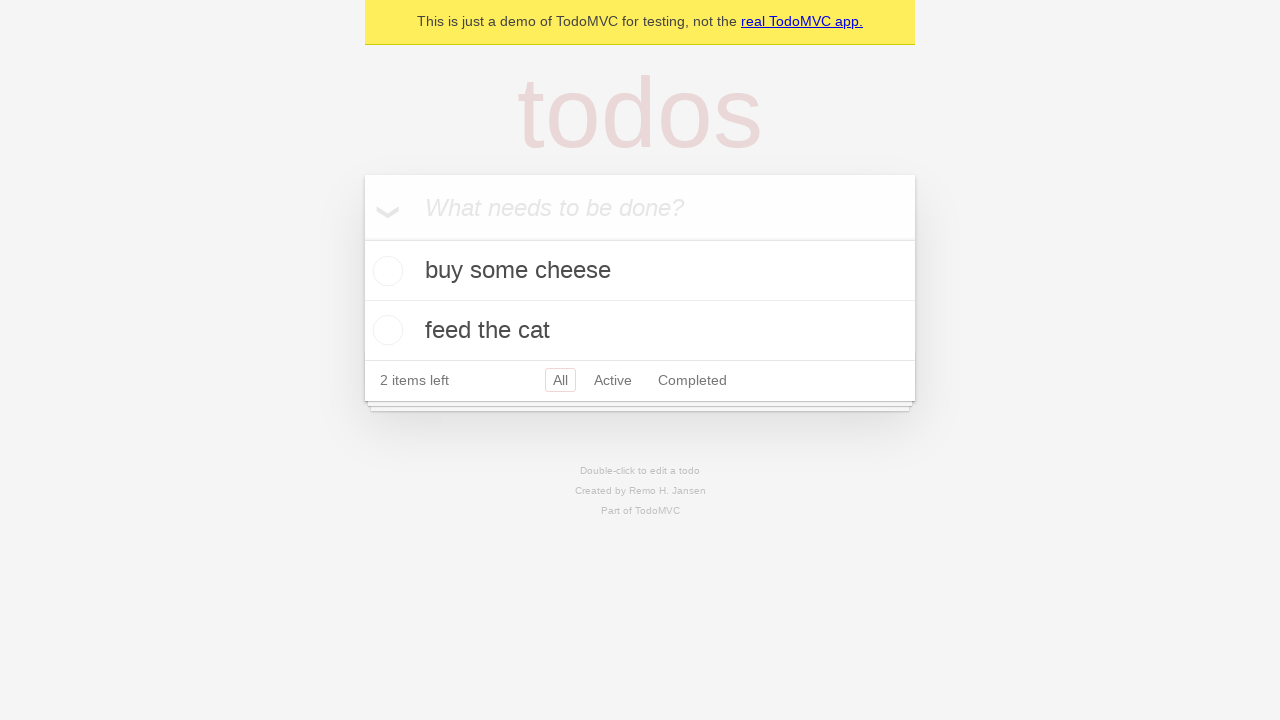

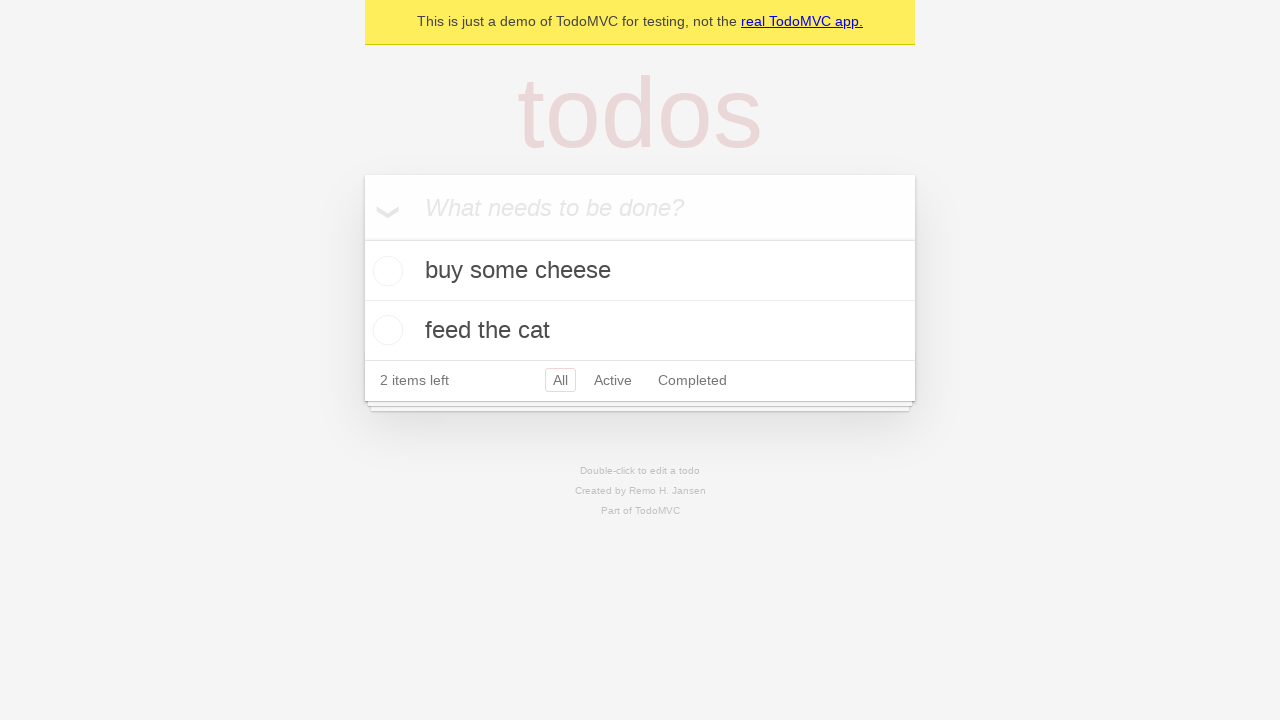